Navigates to a demo page and clicks a button element on the page.

Starting URL: https://SunInJuly.github.io/execute_script.html

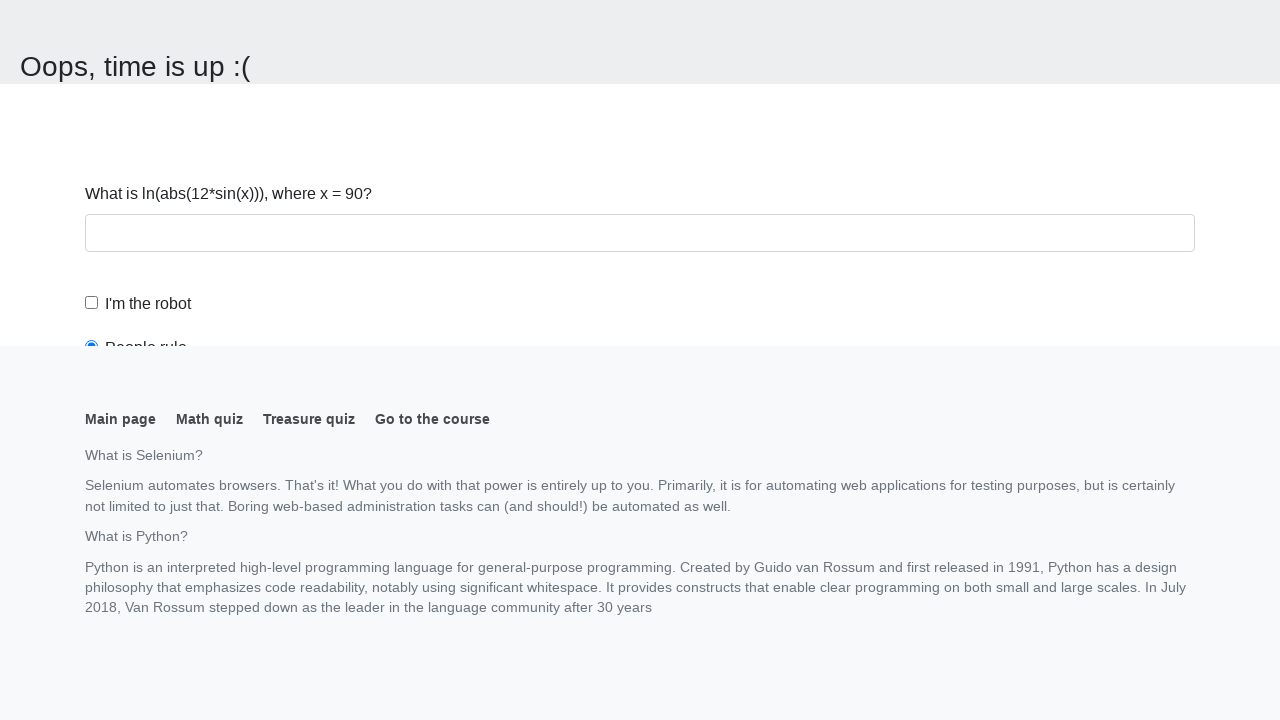

Navigated to execute_script demo page
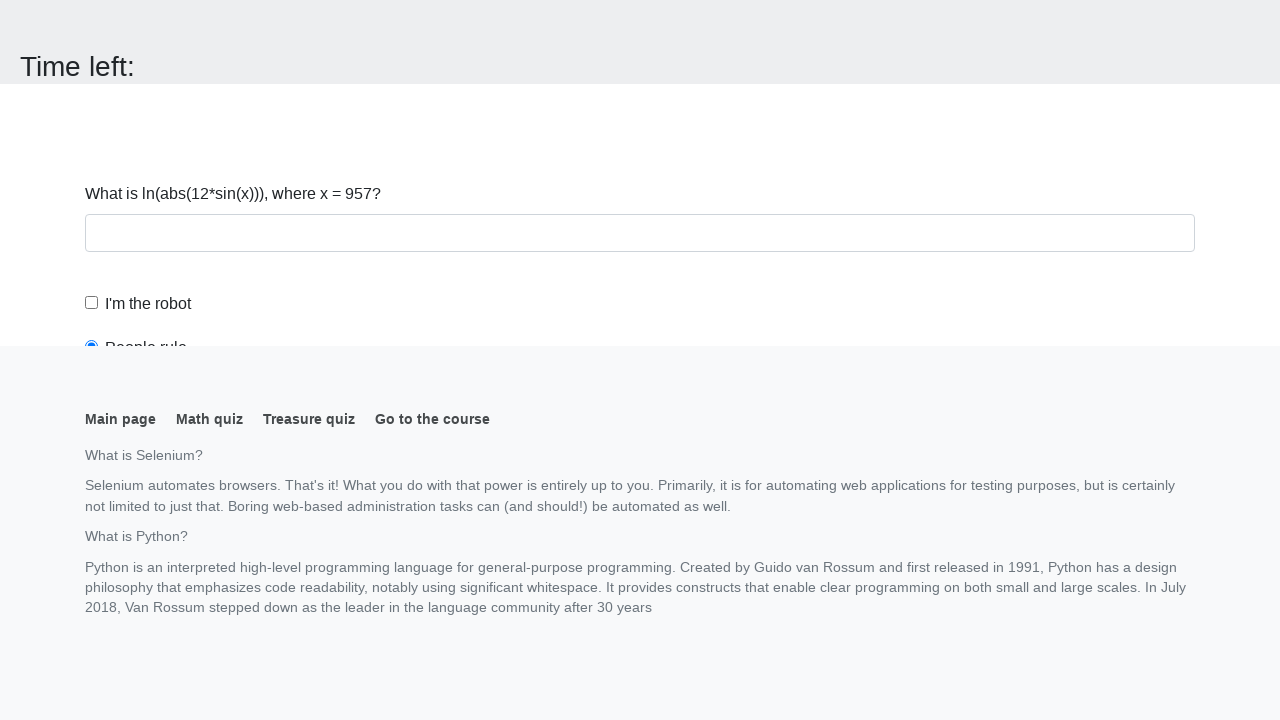

Clicked button element on the page at (123, 20) on button
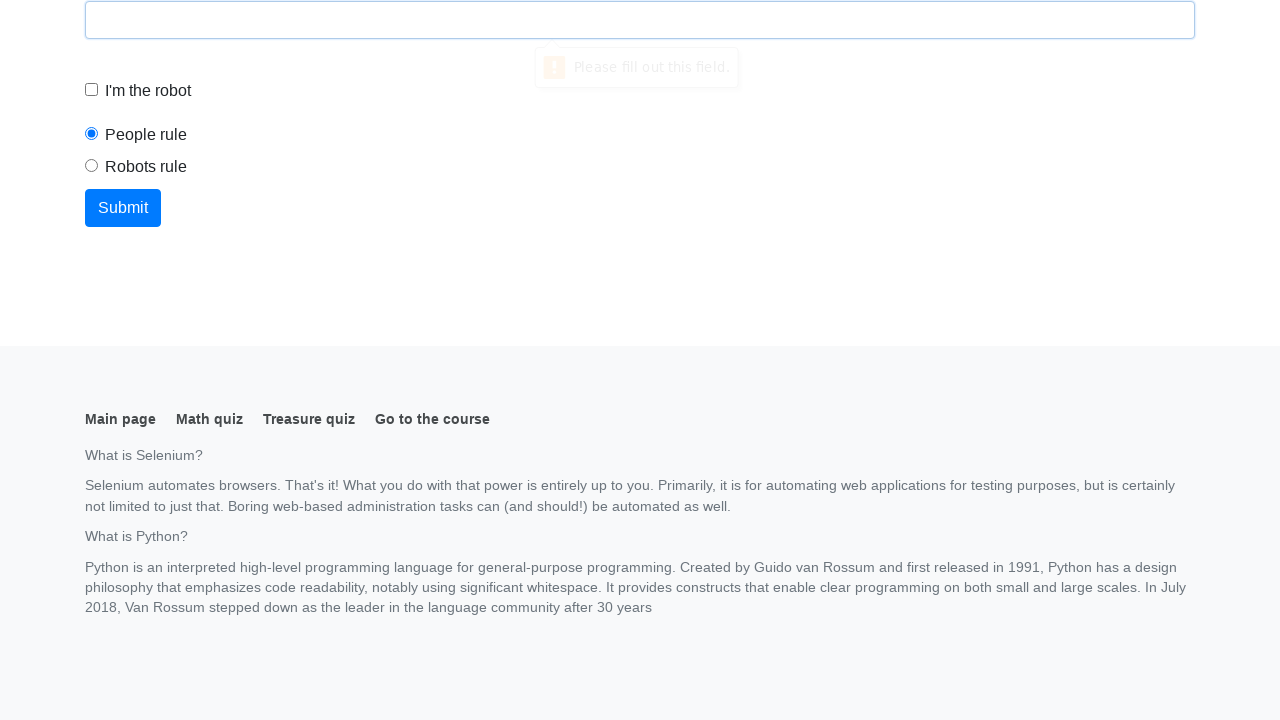

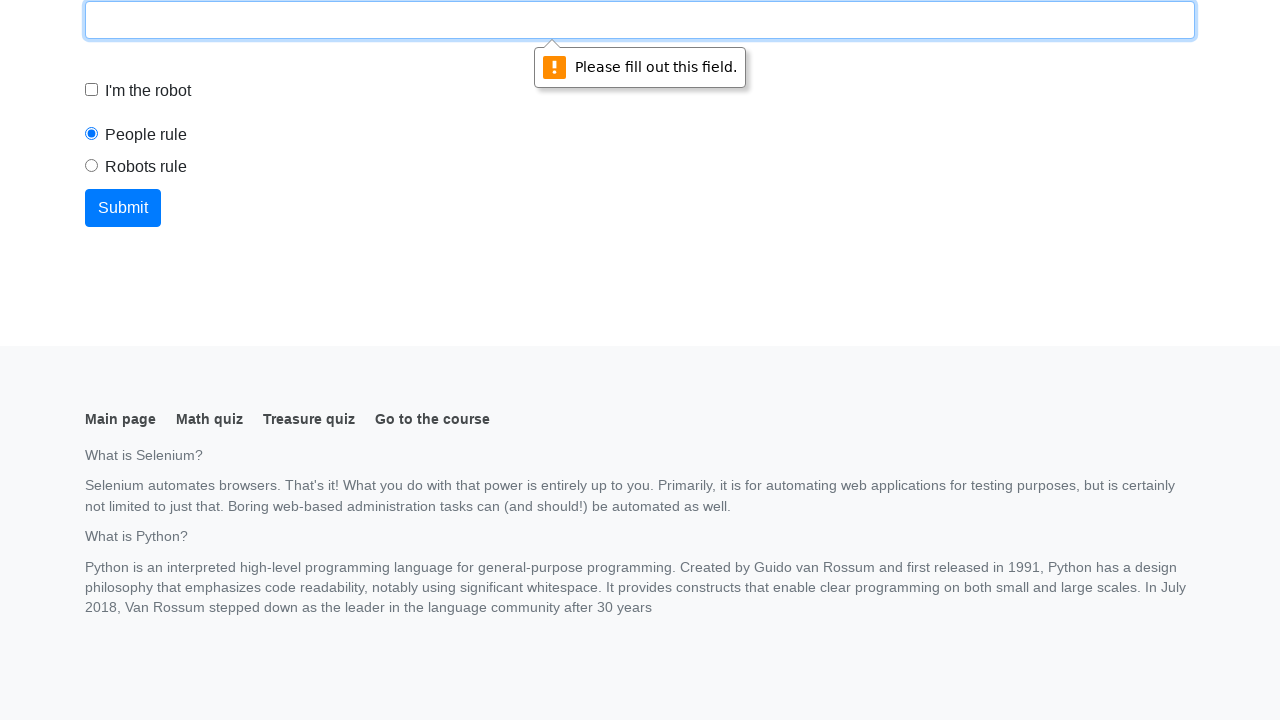